Navigates to an Angular practice website and clicks on the "Shop" navigation link to access the shop page.

Starting URL: http://www.rahulshettyacademy.com/angularpractice/

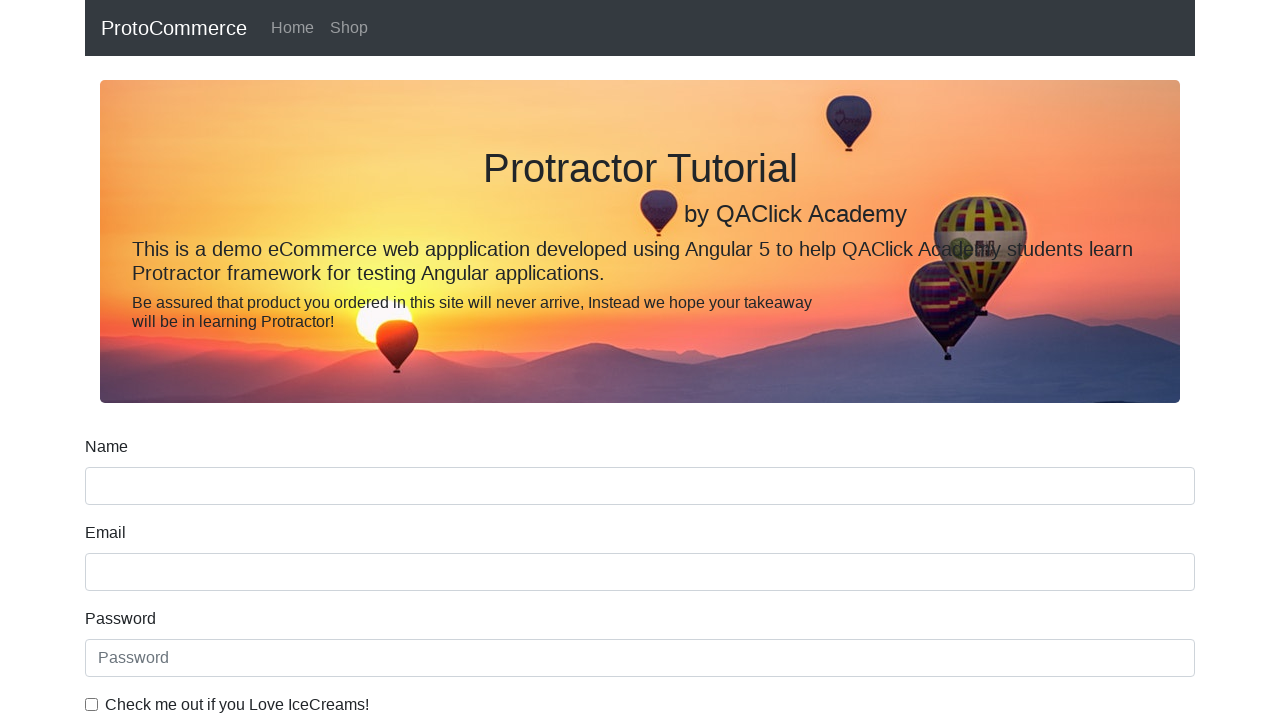

Navigated to Angular practice website
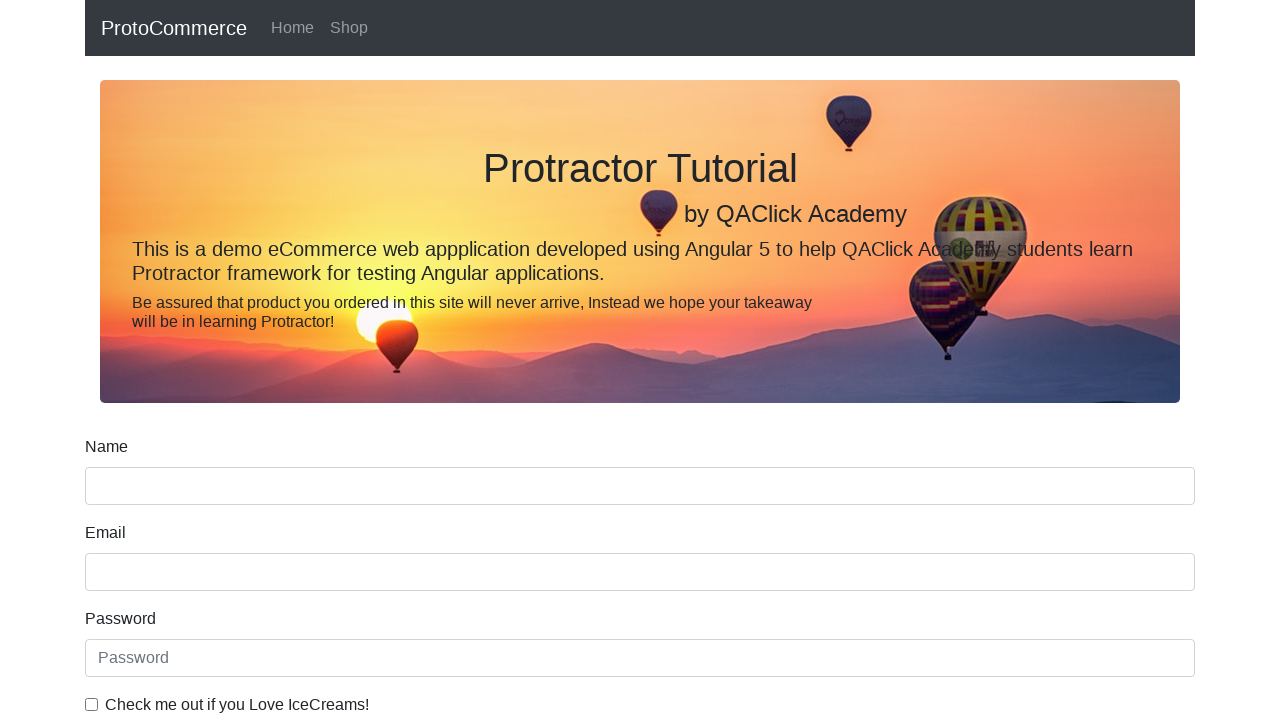

Clicked on the Shop navigation link at (349, 28) on a:text('Shop')
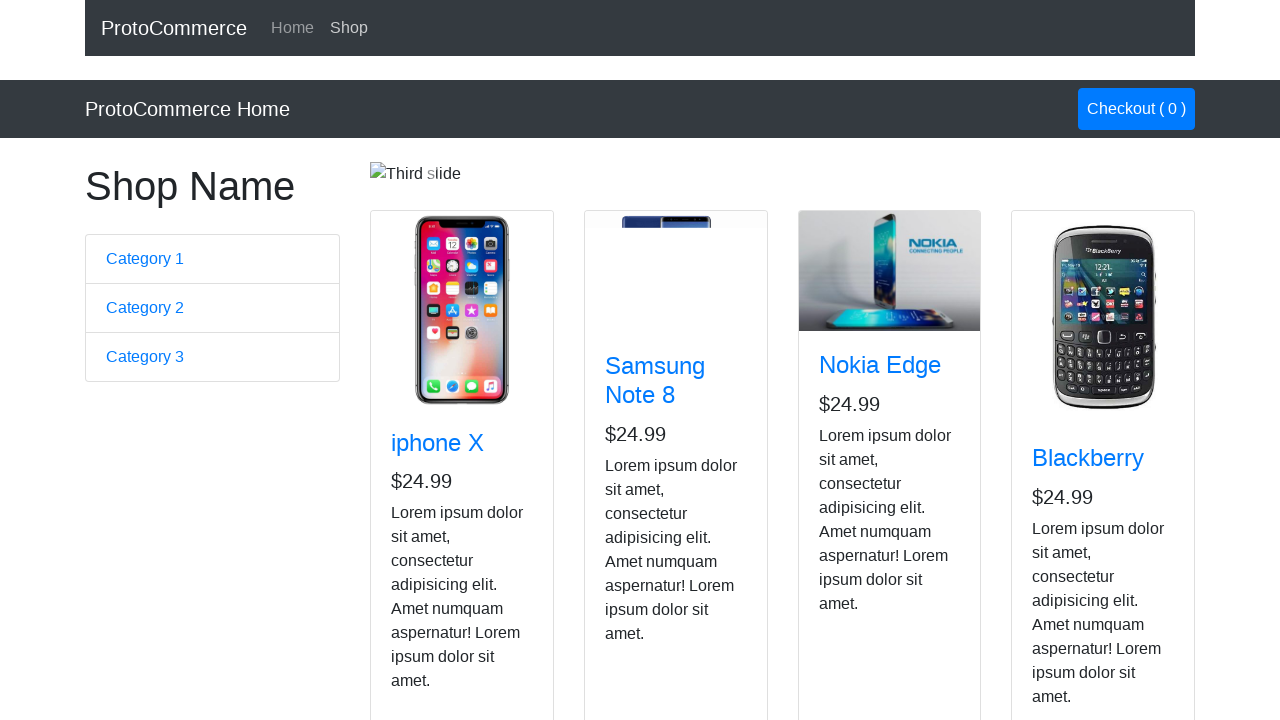

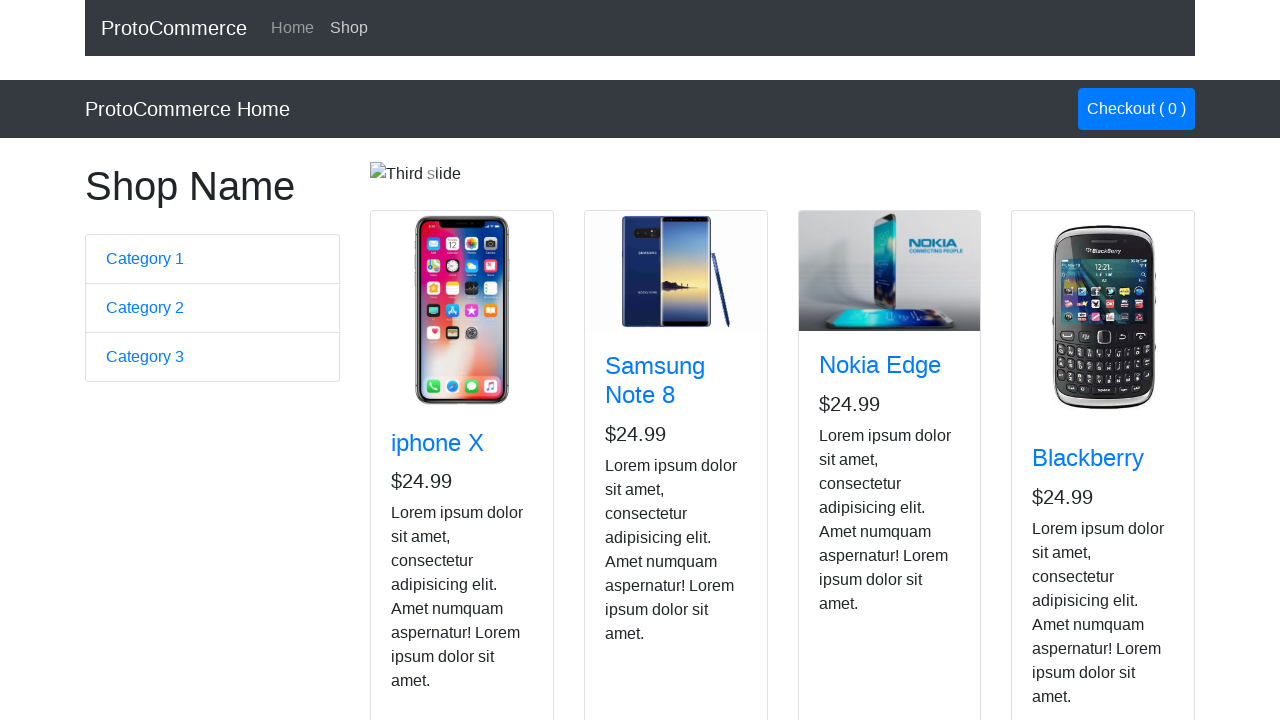